Navigates to the Rahul Shetty Academy client page and verifies the page loads by checking the title

Starting URL: https://rahulshettyacademy.com/client/

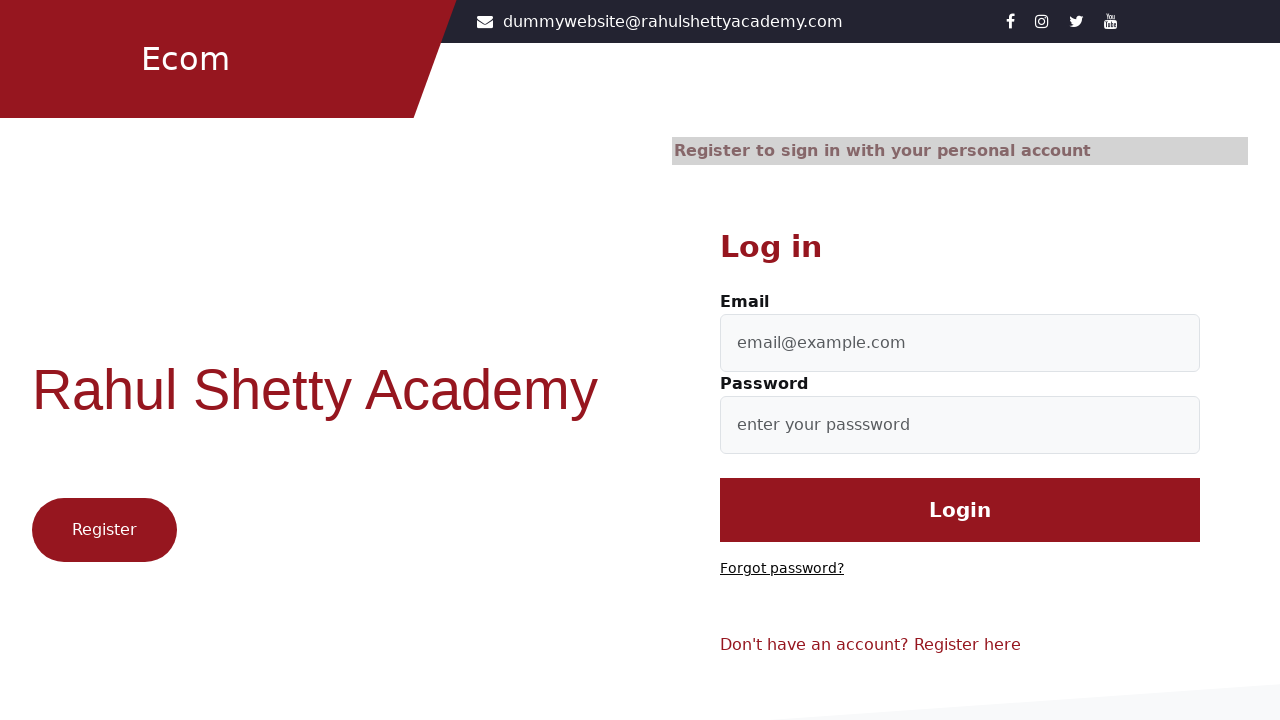

Waited for page to reach domcontentloaded state
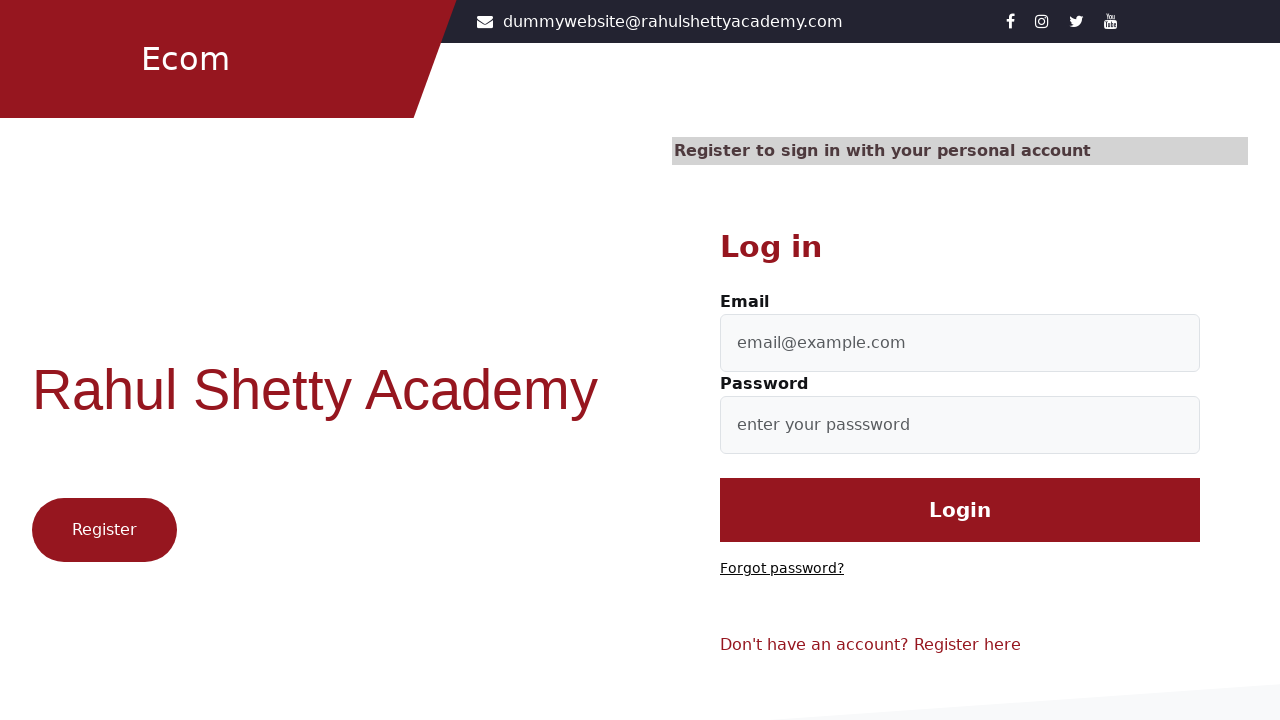

Retrieved page title: 'Let's Shop'
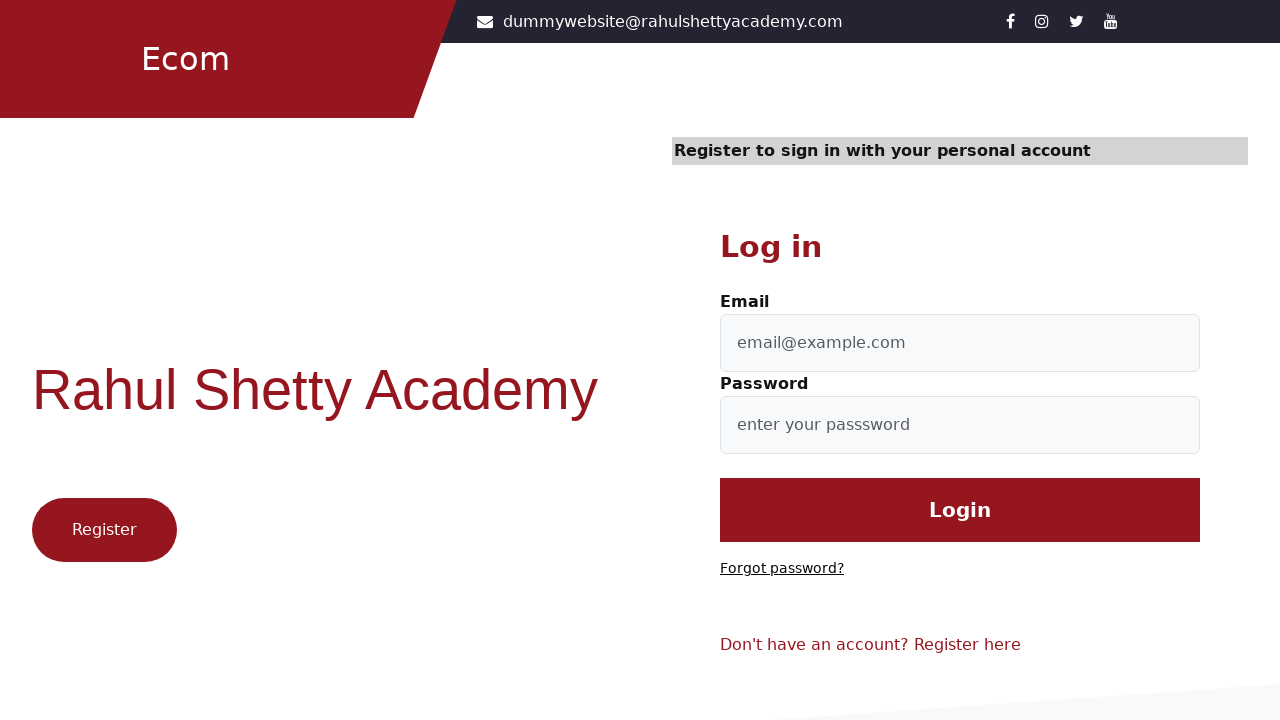

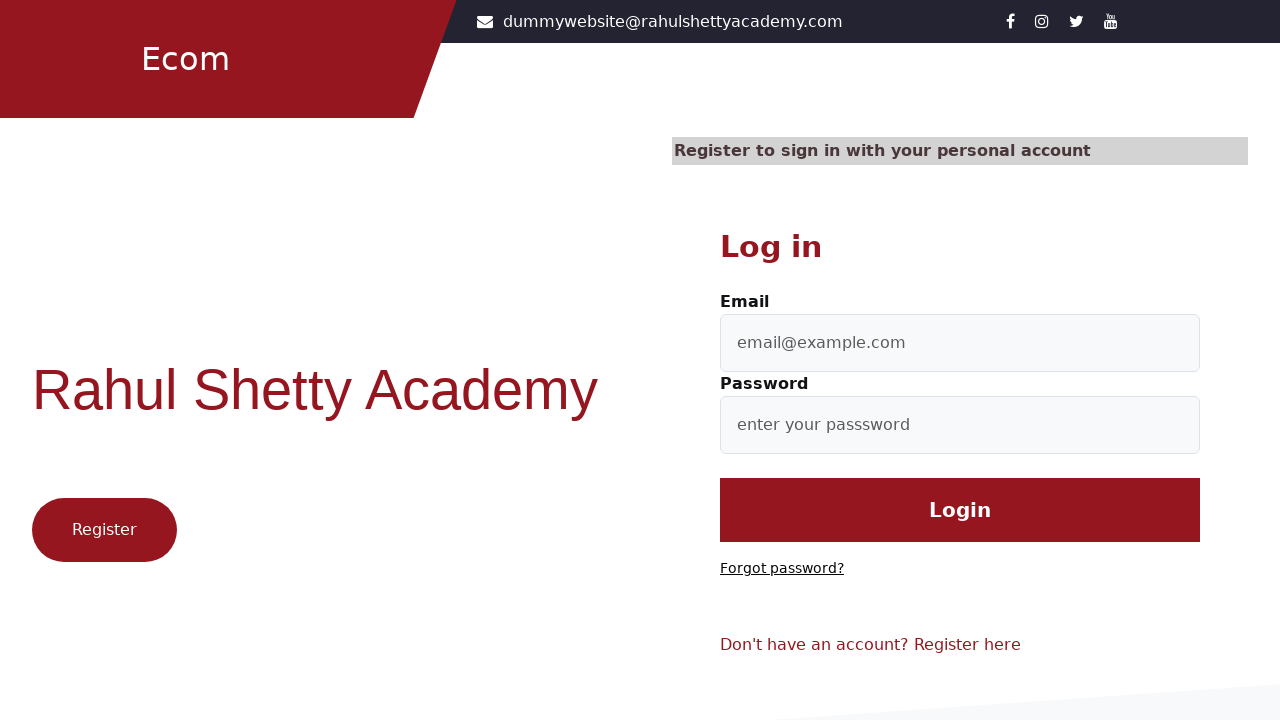